Tests form validation by attempting to create a reservation with an invalid email format and verifying the submission fails.

Starting URL: https://demo-app-fe.vercel.app/

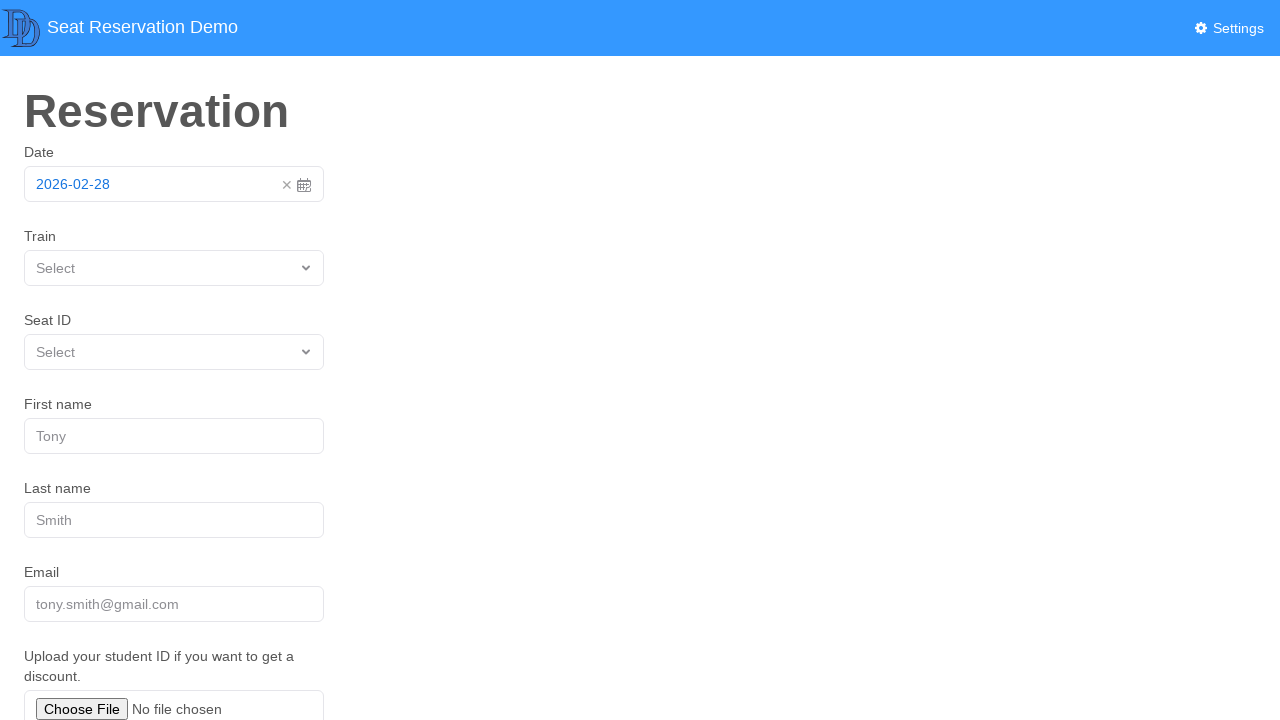

Closed initial popup/modal at (287, 185) on text=✕
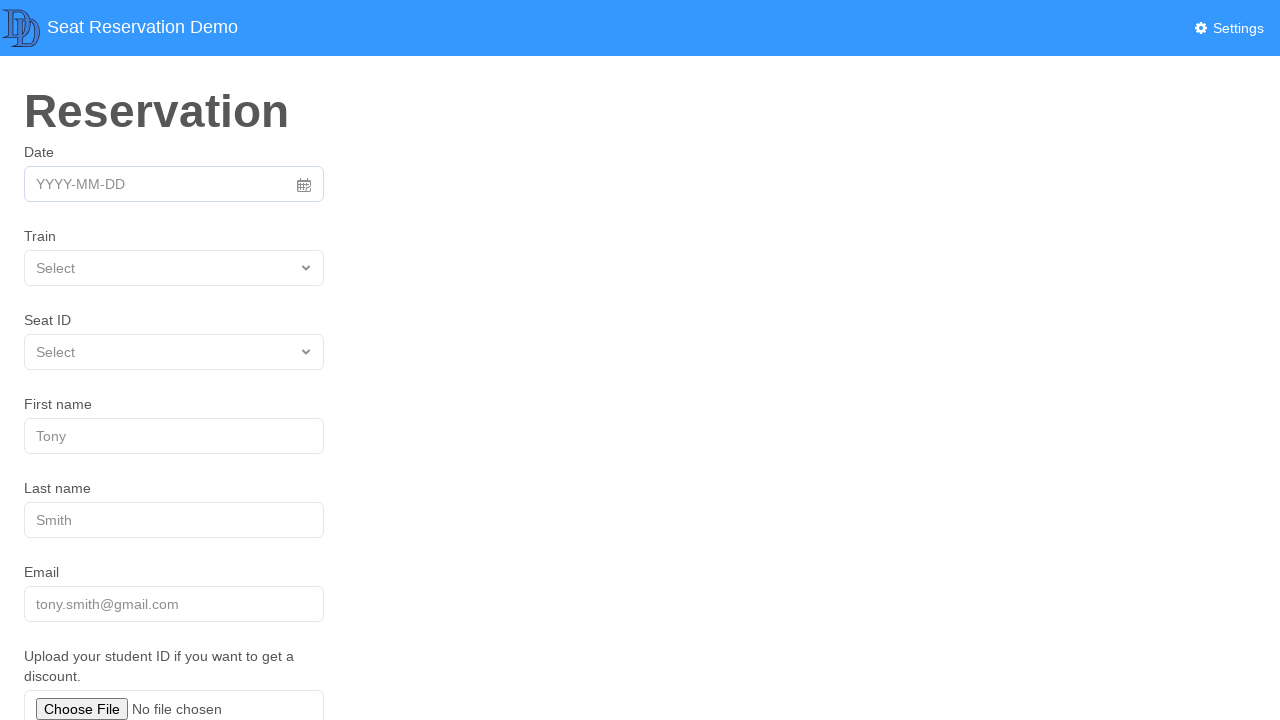

Clicked date picker at (174, 184) on a[role="combobox"]:has-text("YYYY-MM-DD")
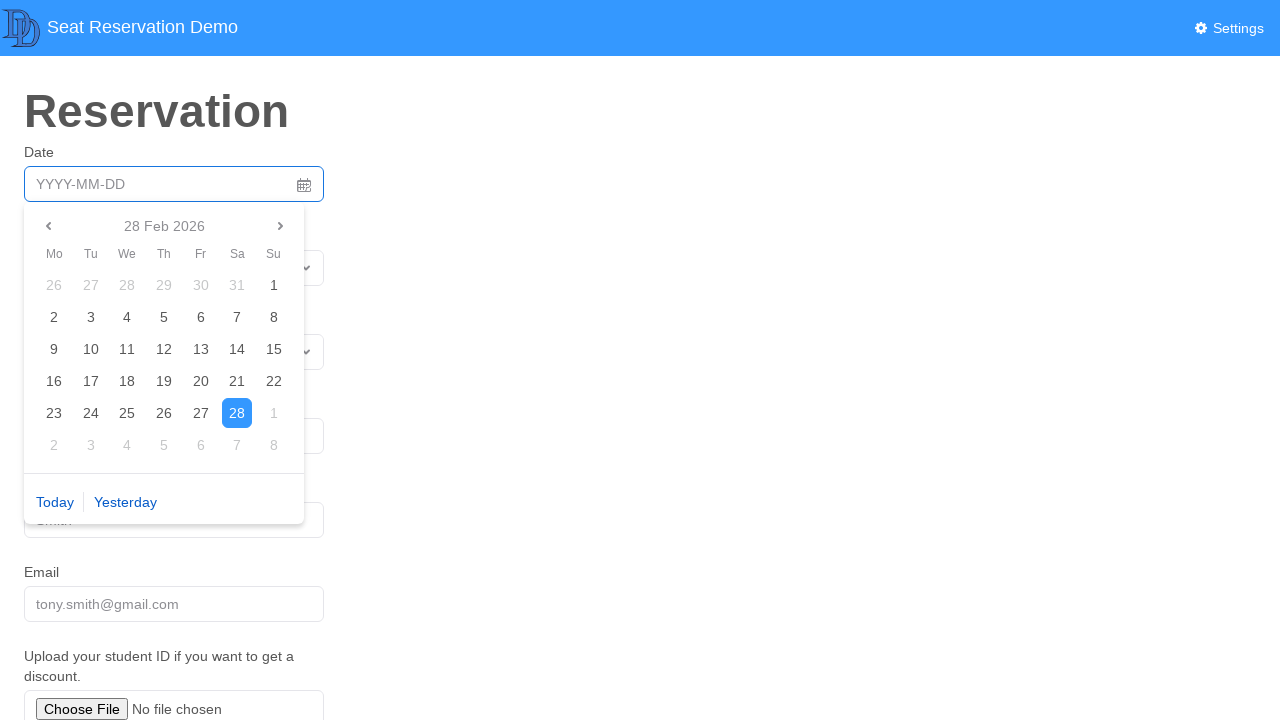

Selected today's date at (55, 502) on a[role="button"]:has-text("Today")
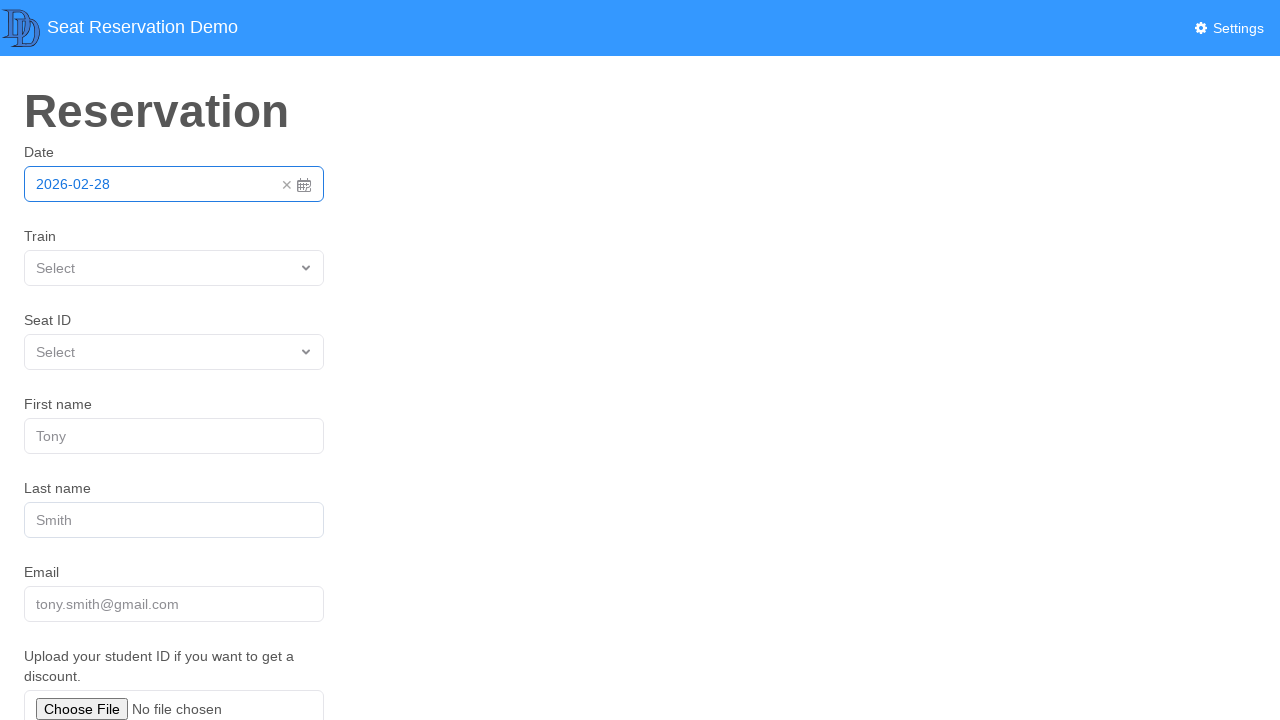

Opened train selection dropdown at (174, 268) on text=TrainSelect >> a[role="combobox"]
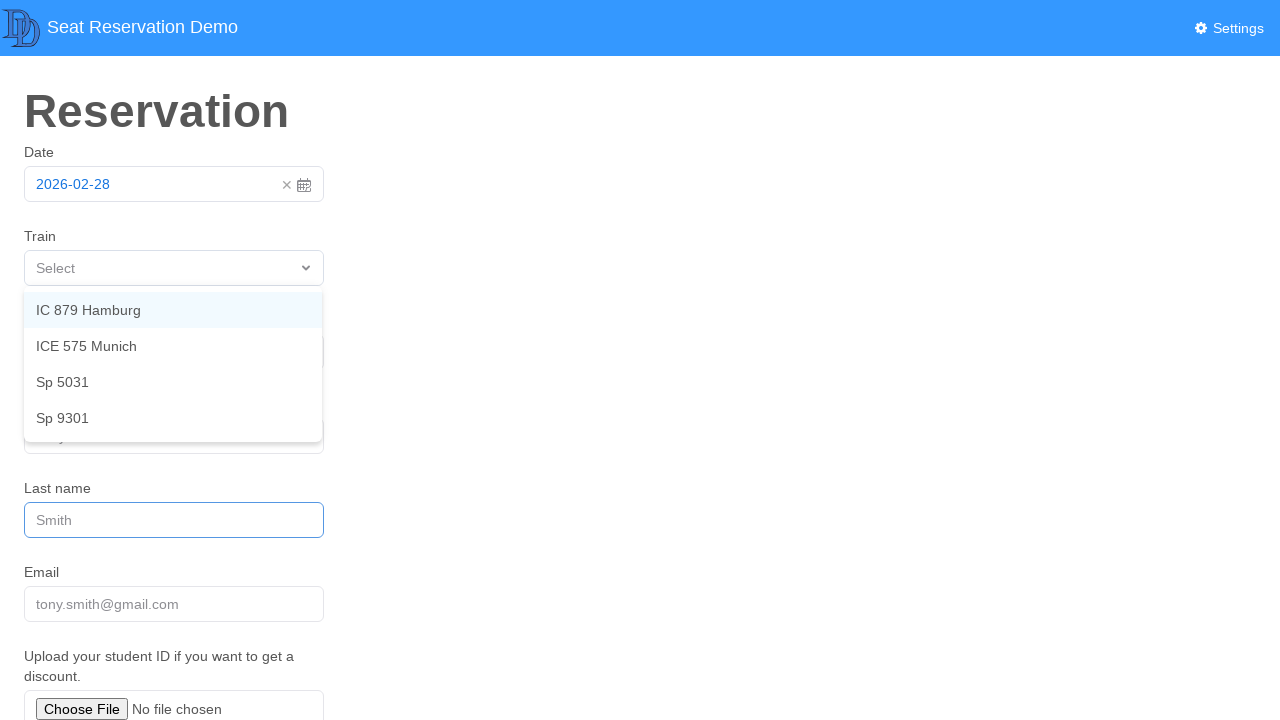

Selected train IC 879 Hamburg at (173, 310) on text=IC 879 Hamburg
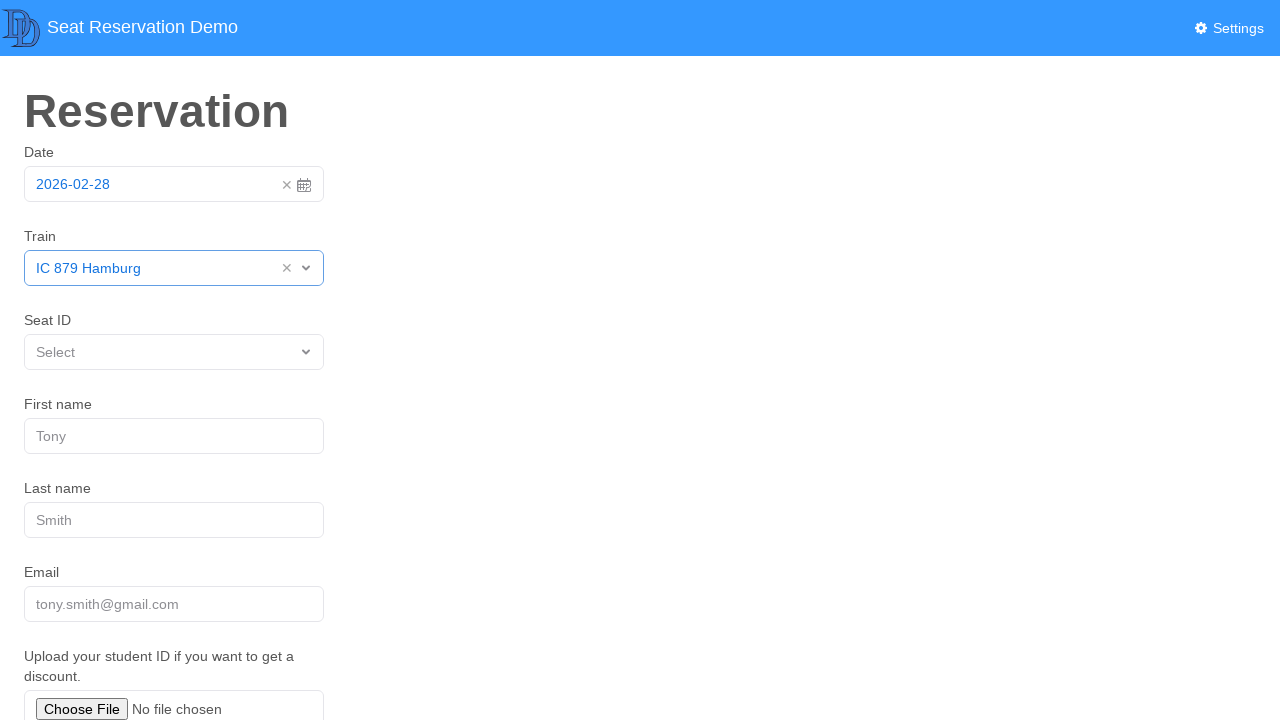

Opened seat selection dropdown at (174, 352) on a[role="combobox"]:has-text("Select")
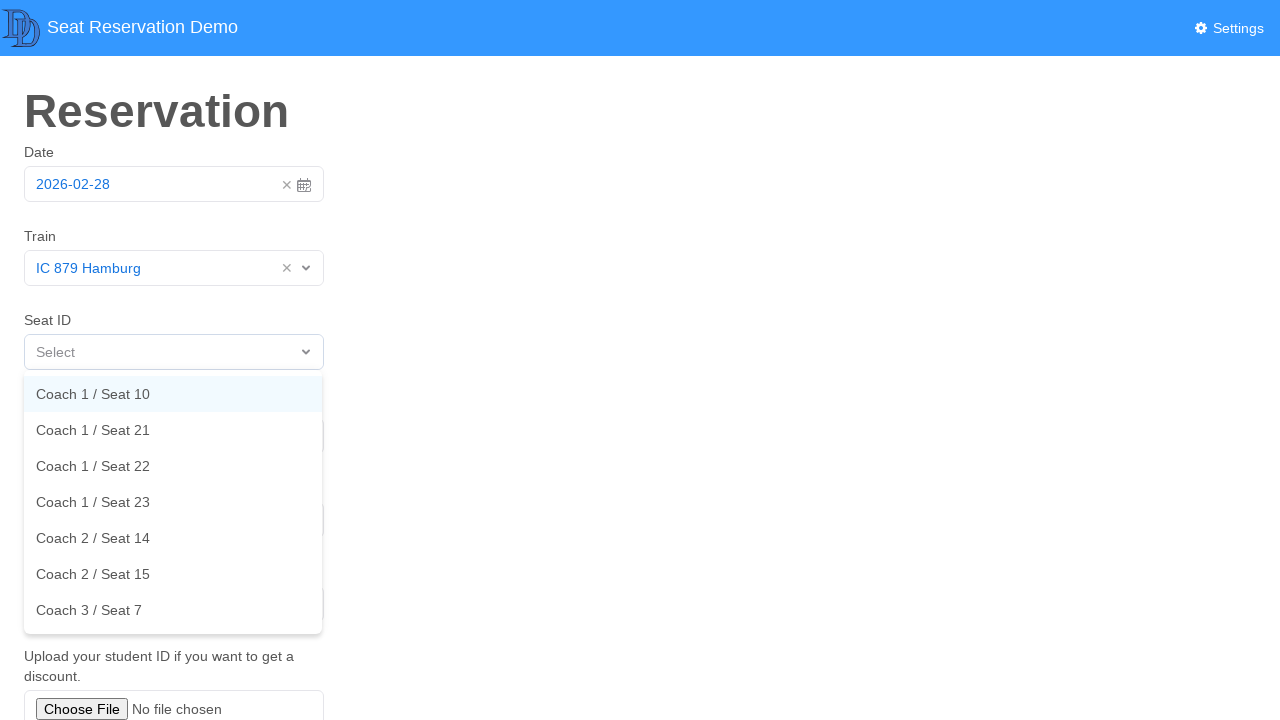

Selected Coach 1 / Seat 10 at (173, 394) on text=Coach 1 / Seat 10
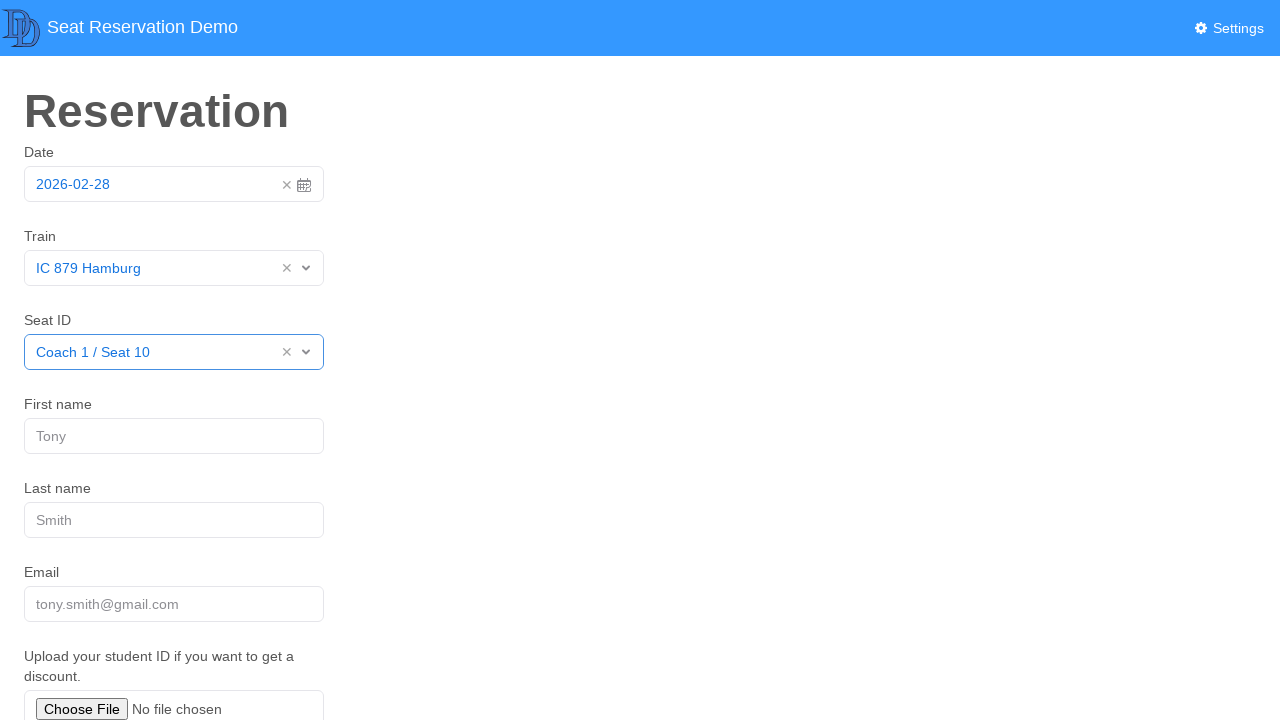

Clicked first name field at (174, 436) on [placeholder="Tony"]
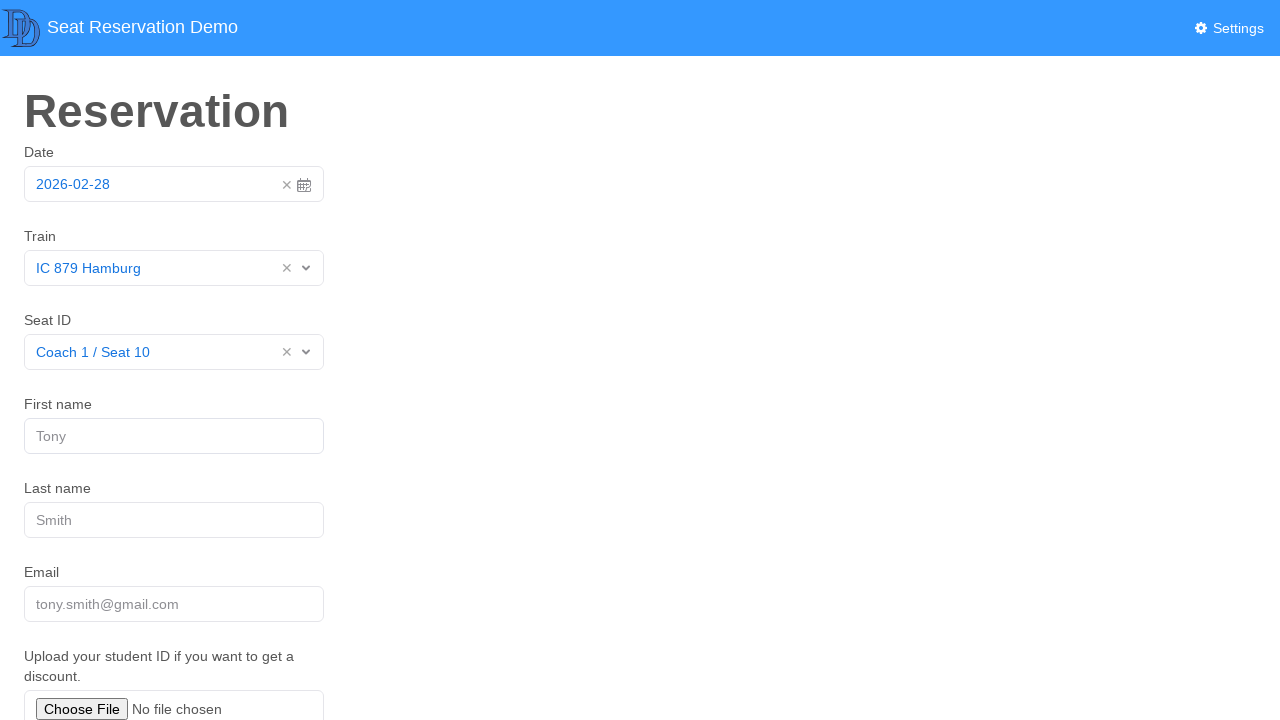

Filled first name with 'Robert' on [placeholder="Tony"]
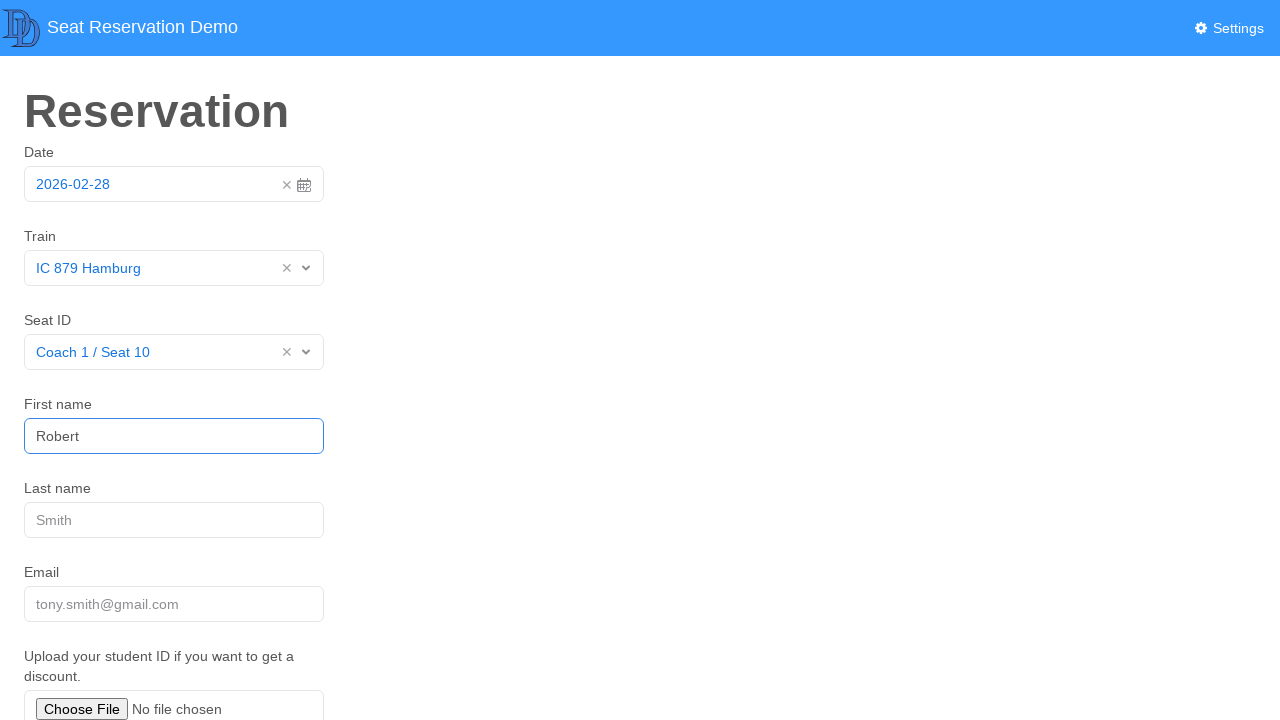

Clicked last name field at (174, 520) on [placeholder="Smith"]
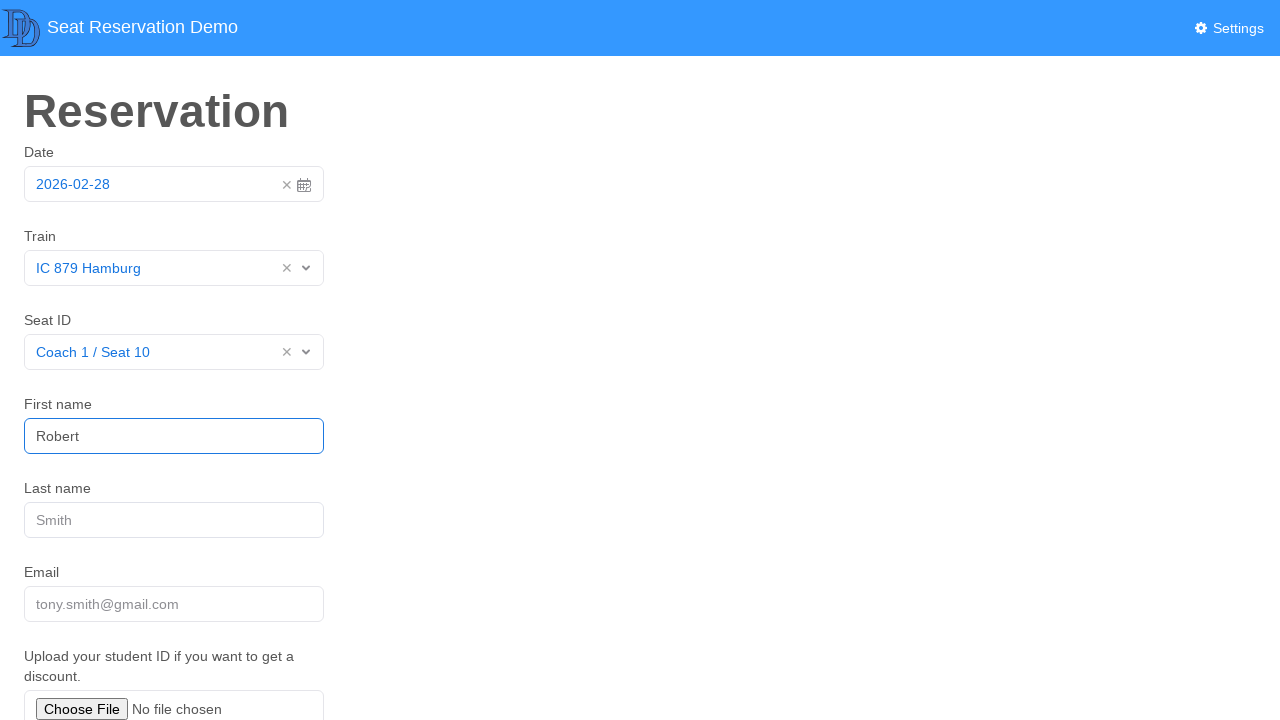

Filled last name with 'Johnson' on [placeholder="Smith"]
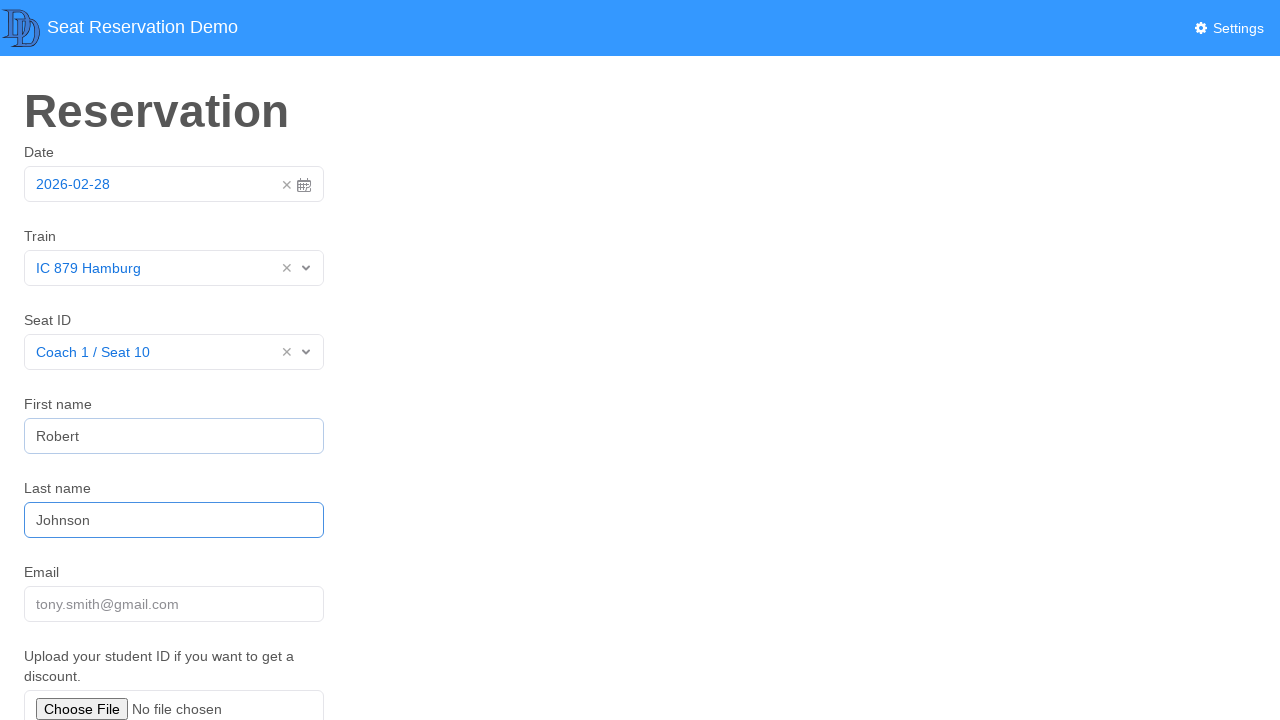

Clicked email field at (174, 604) on [placeholder="tony\.smith\@gmail\.com"]
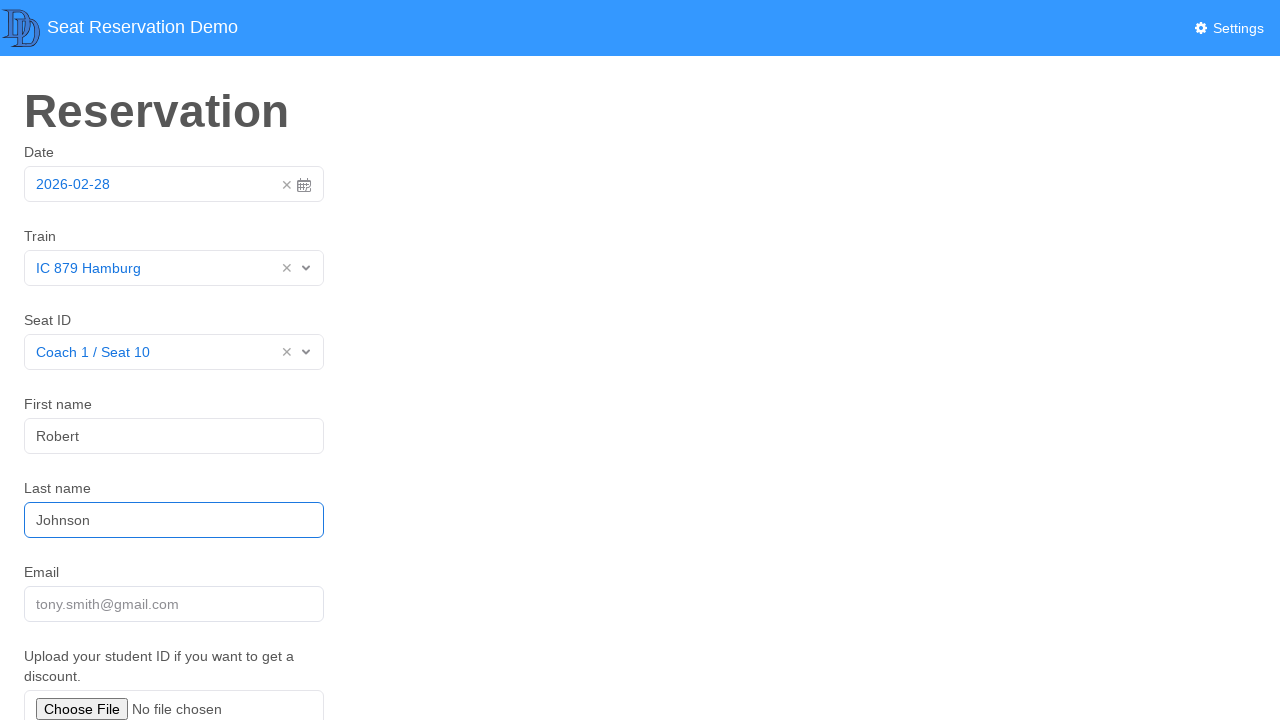

Filled email with invalid format 'wrongEmail' on [placeholder="tony\.smith\@gmail\.com"]
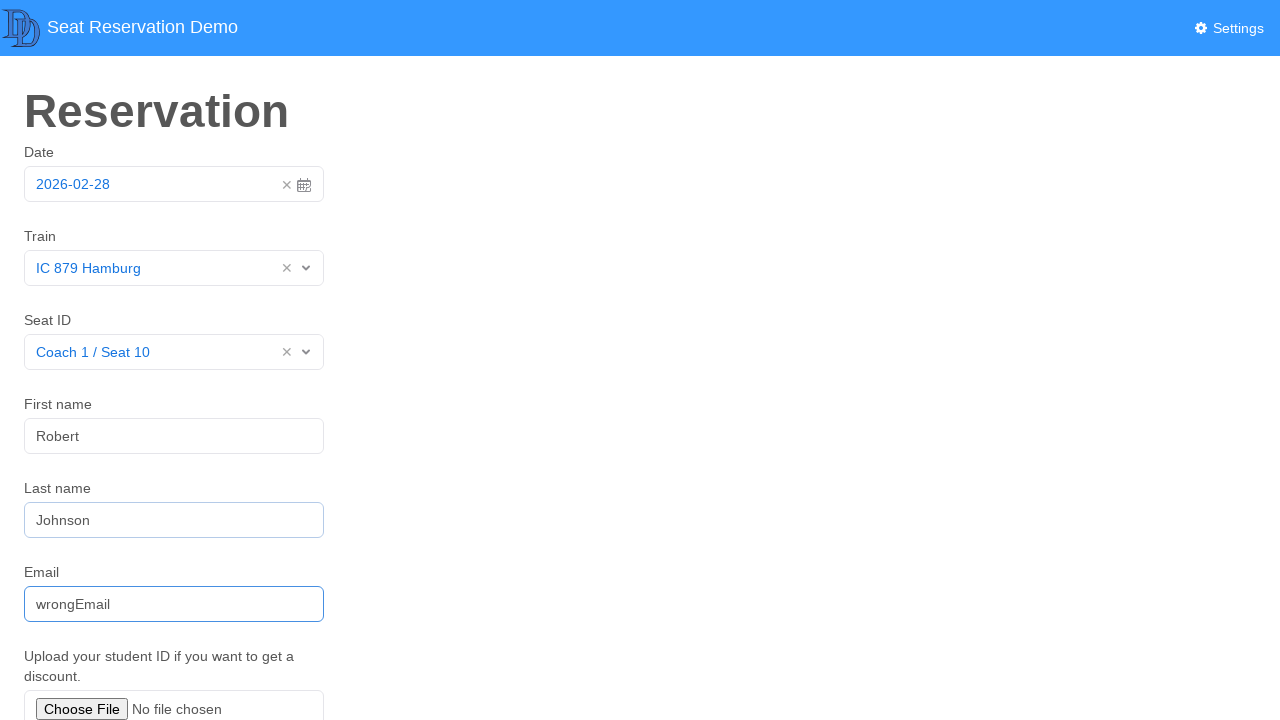

Set up dialog handler to dismiss errors
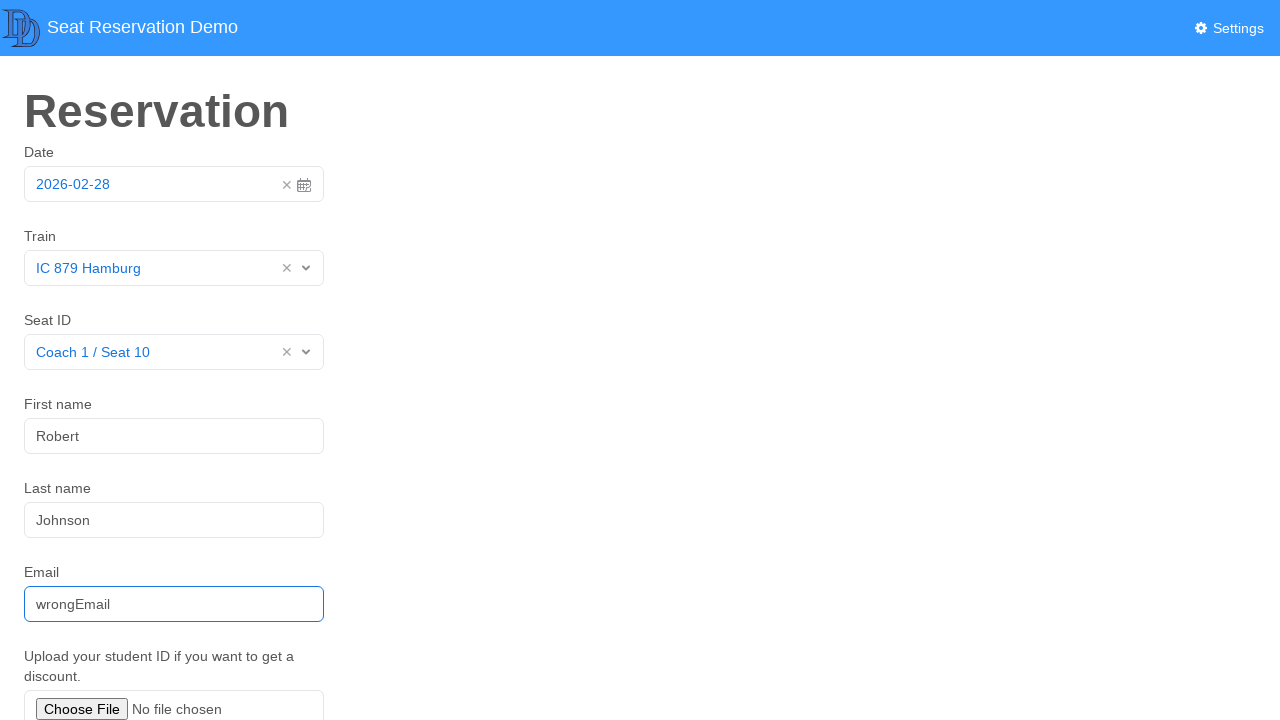

Clicked Submit button with invalid email - form validation should fail at (58, 576) on text=Submit
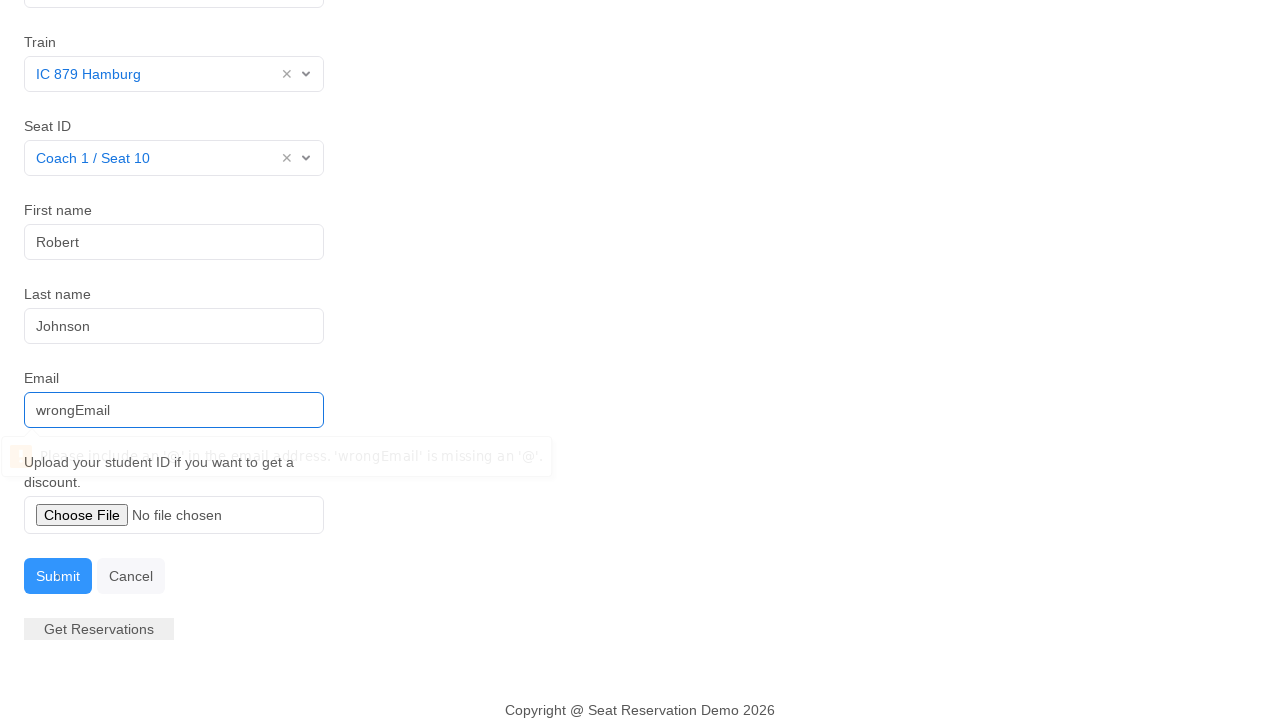

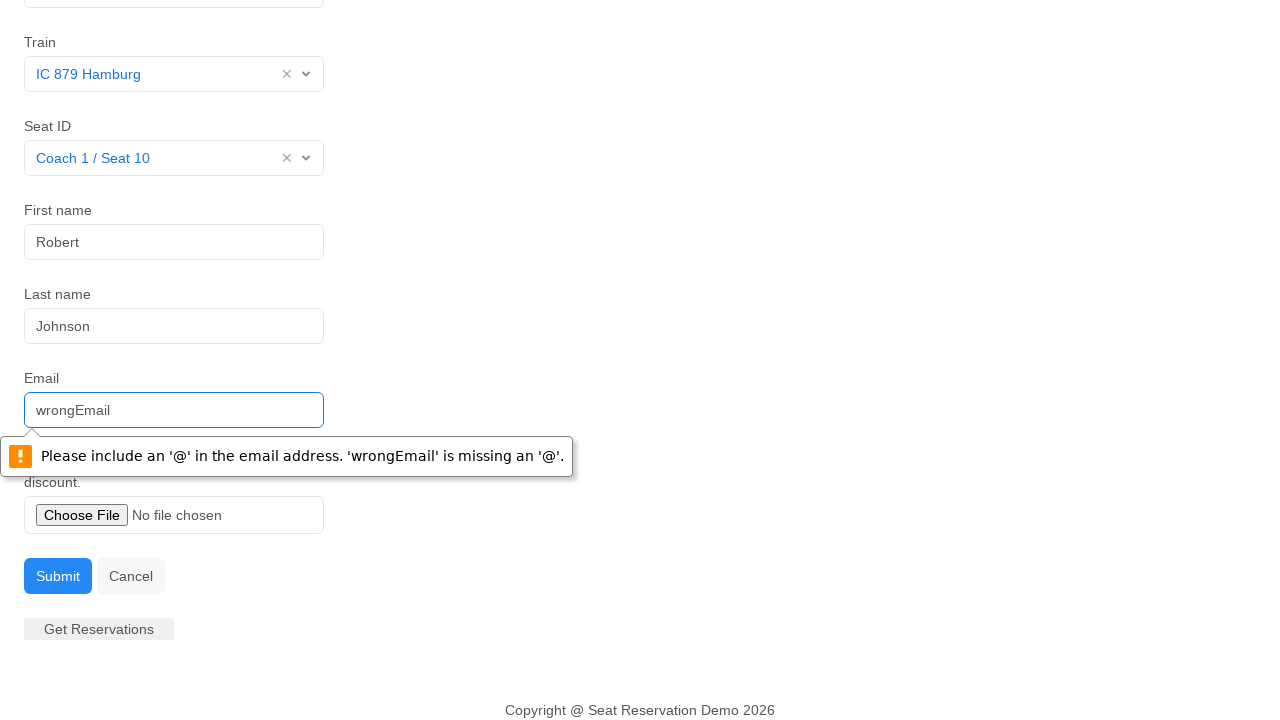